Validates that the username input box is displayed on the login page

Starting URL: https://www.guvi.in/sign-in/

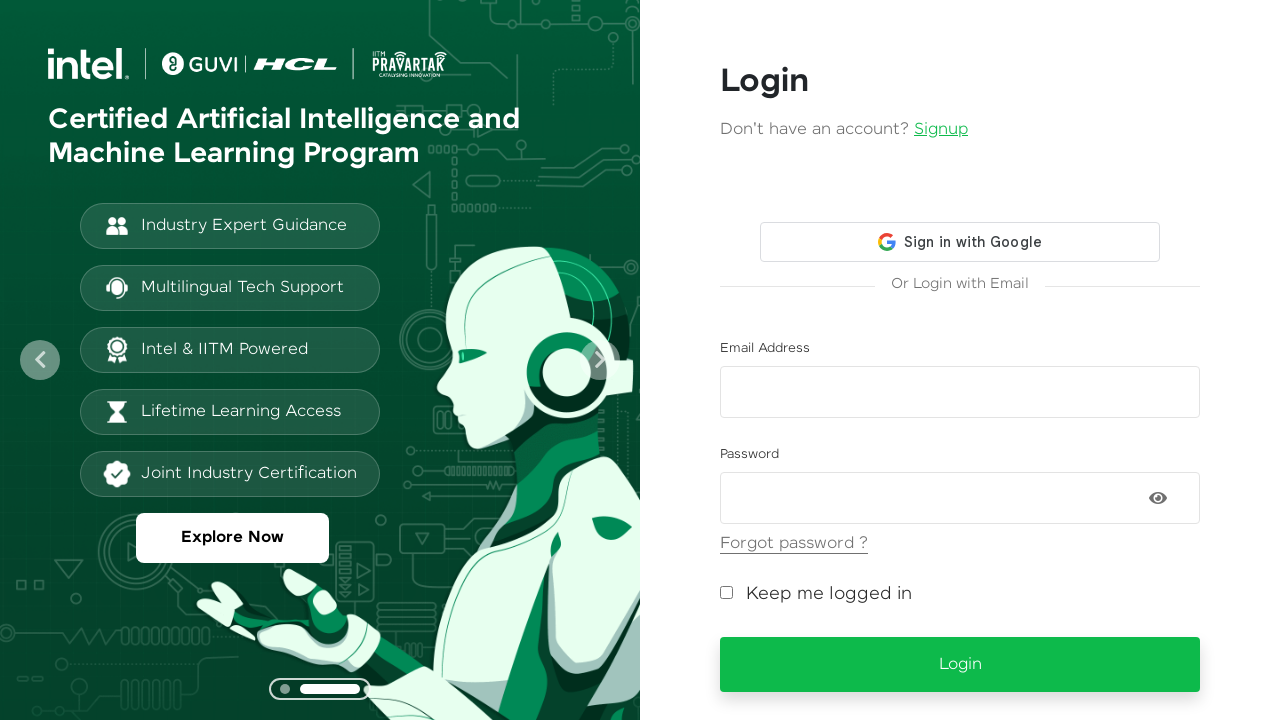

Navigated to GUVI sign-in page
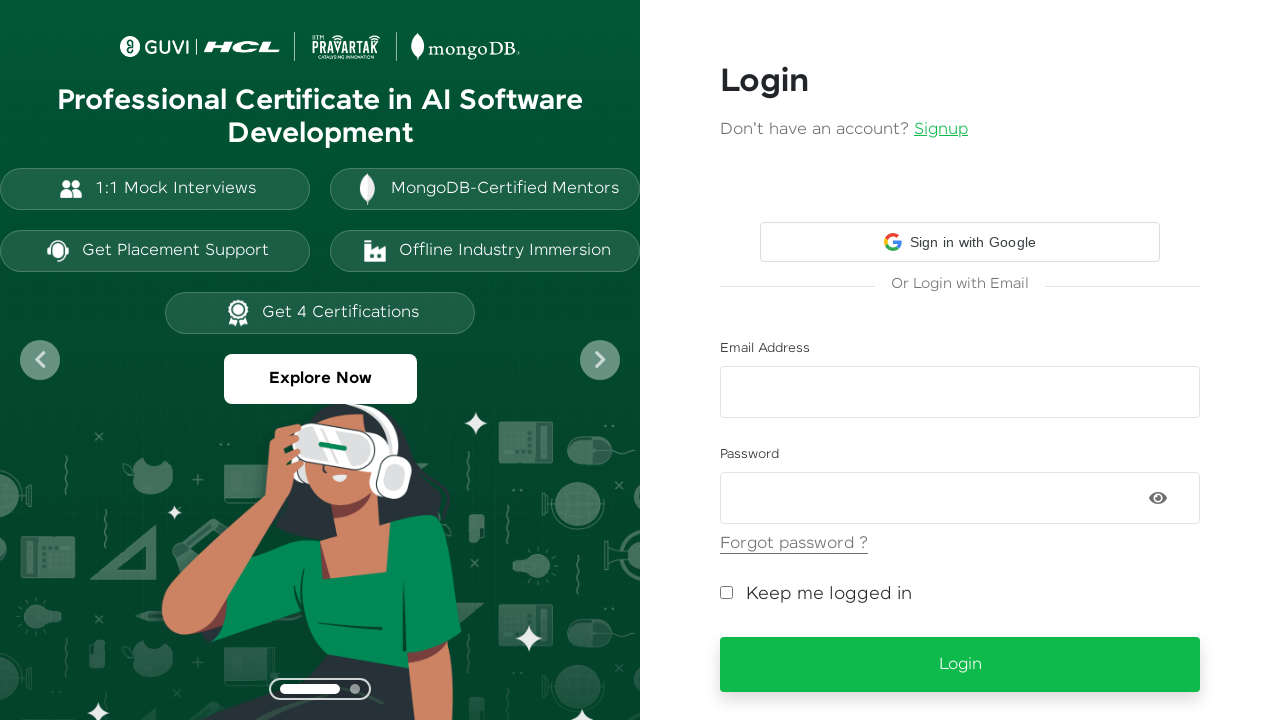

Located username input box element
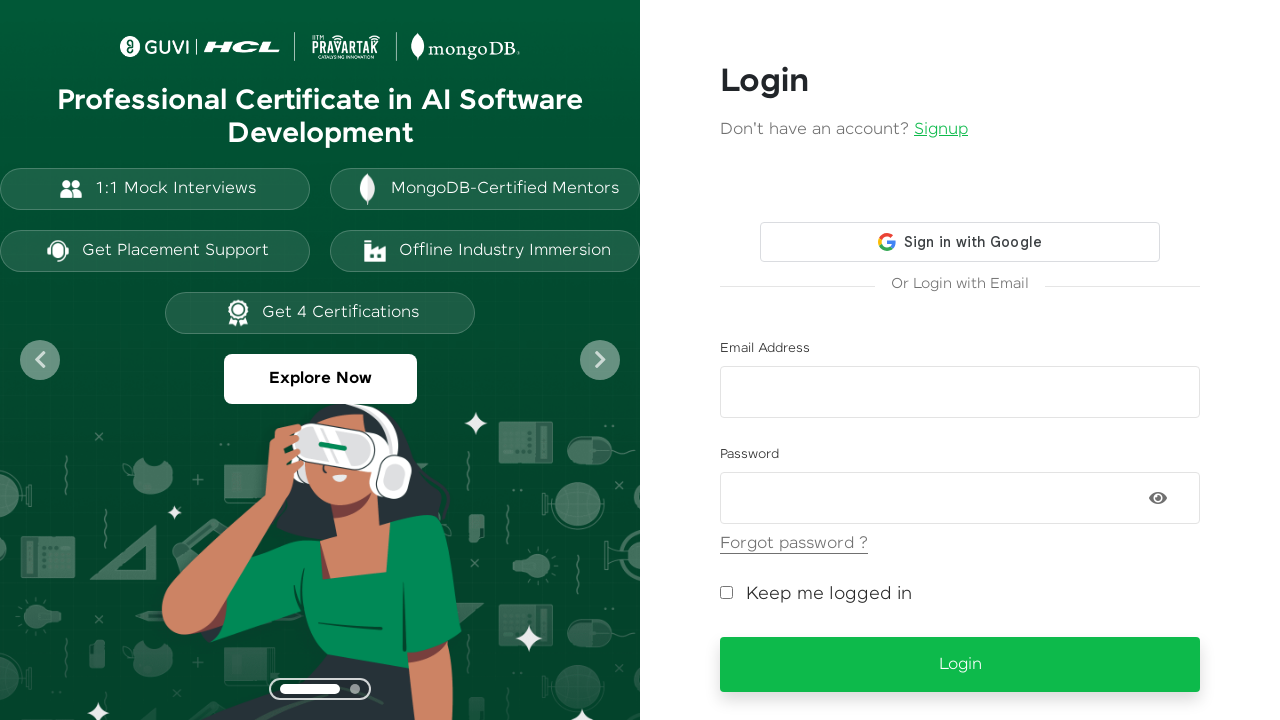

Validated that username input box is visible on login page
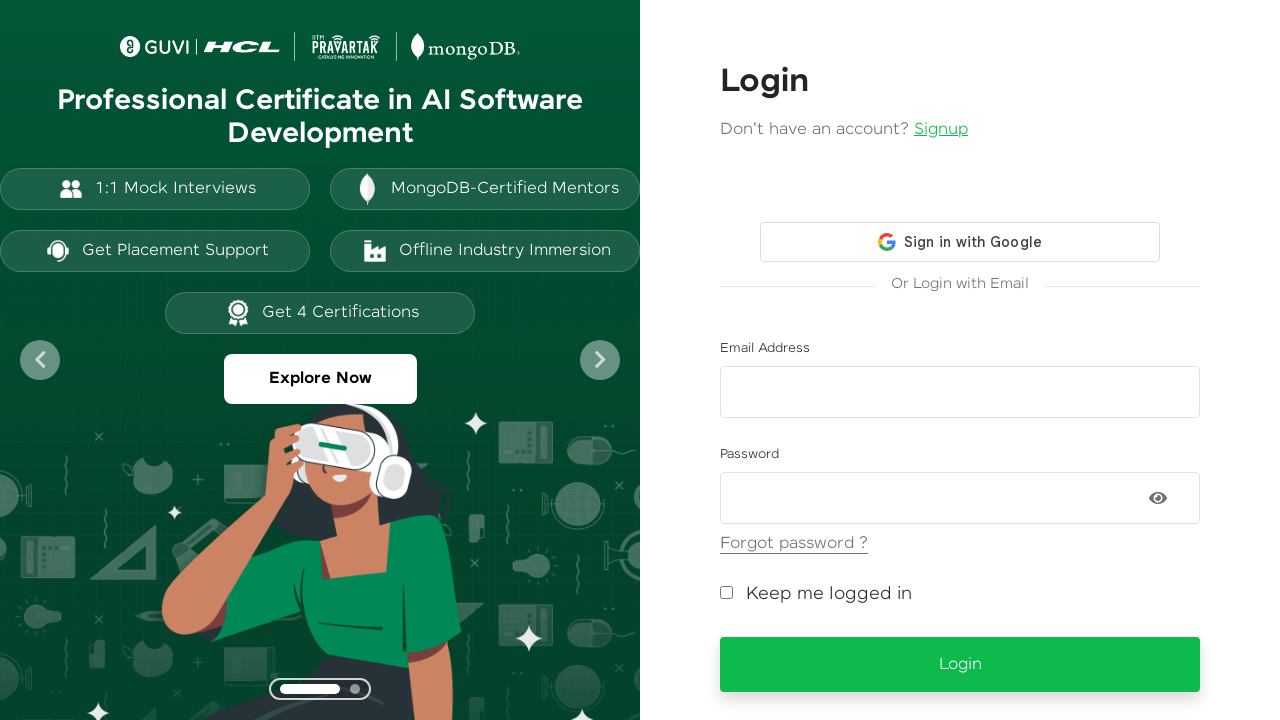

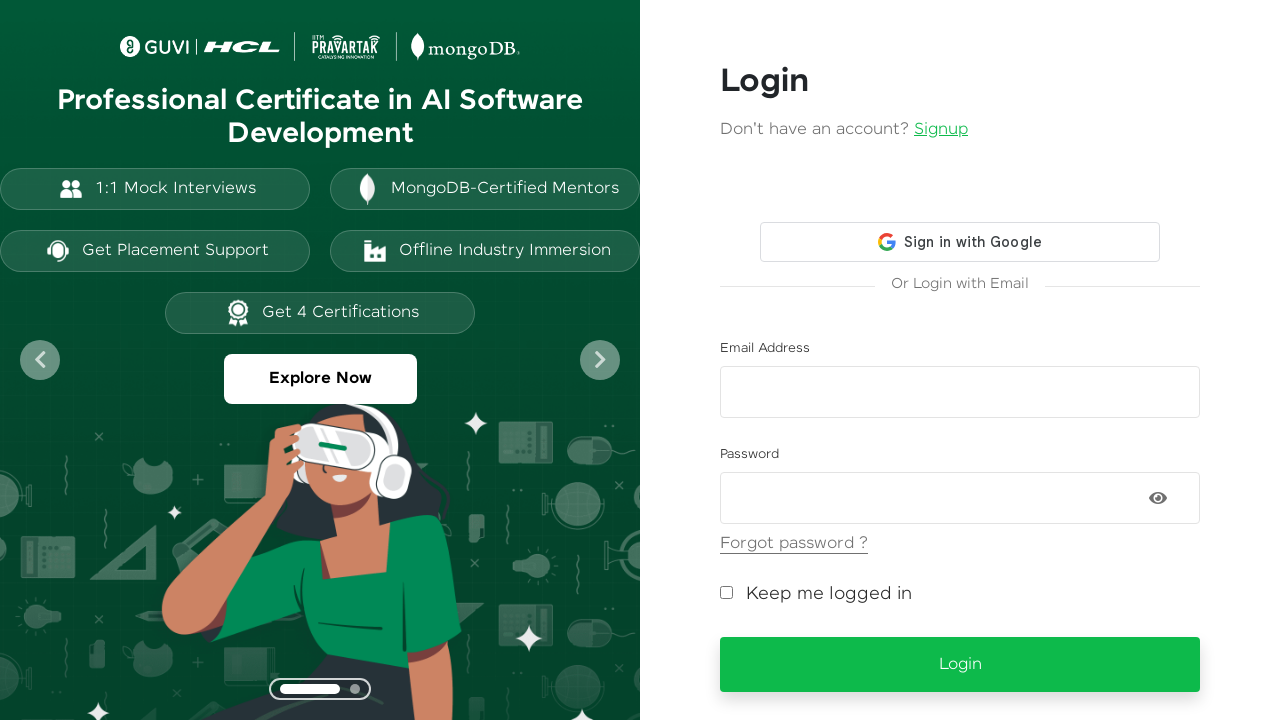